Tests registration form validation with invalid email format and verifies the appropriate error messages are shown

Starting URL: https://alada.vn/tai-khoan/dang-ky.html

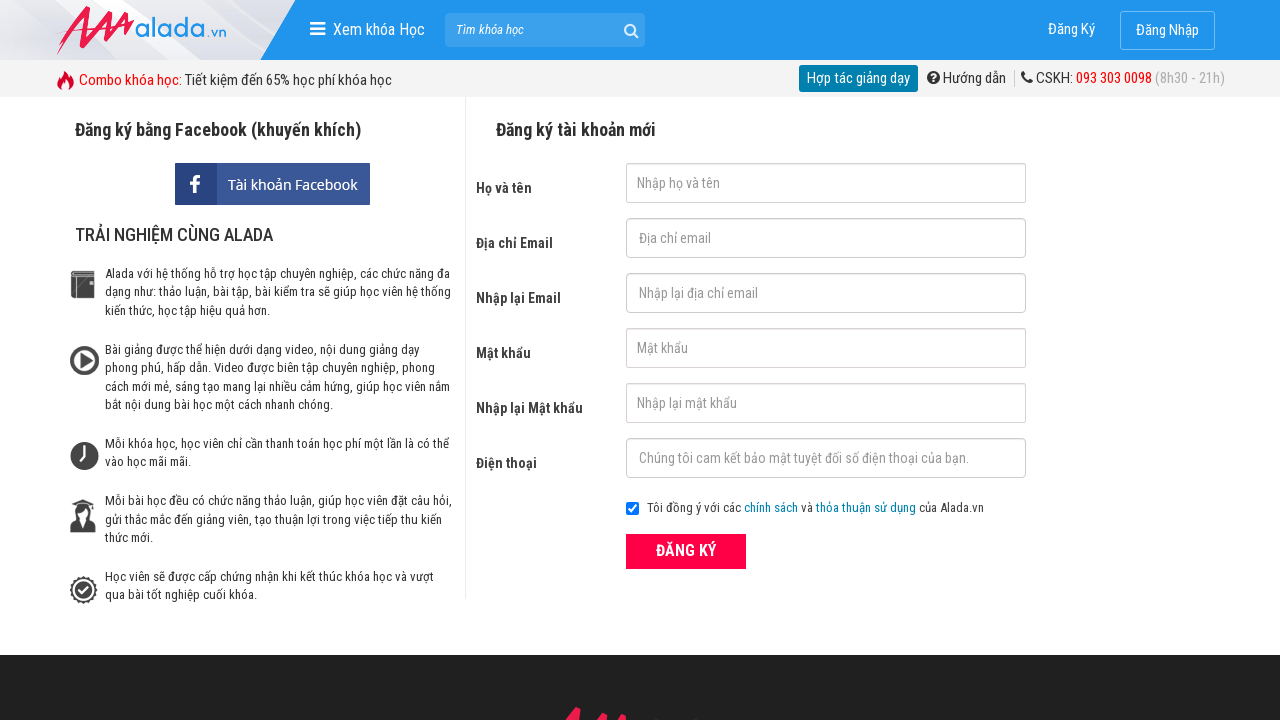

Filled first name field with 'hang ho' on #txtFirstname
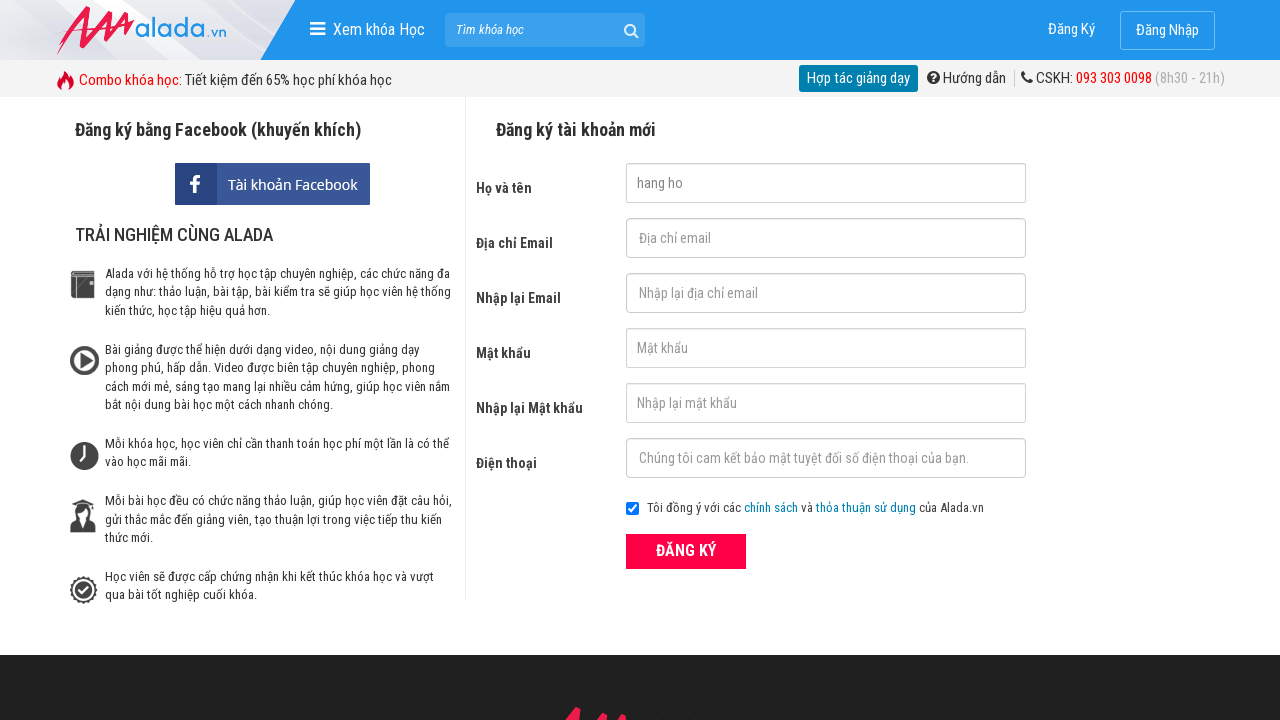

Filled email field with invalid email 'hangho' on #txtEmail
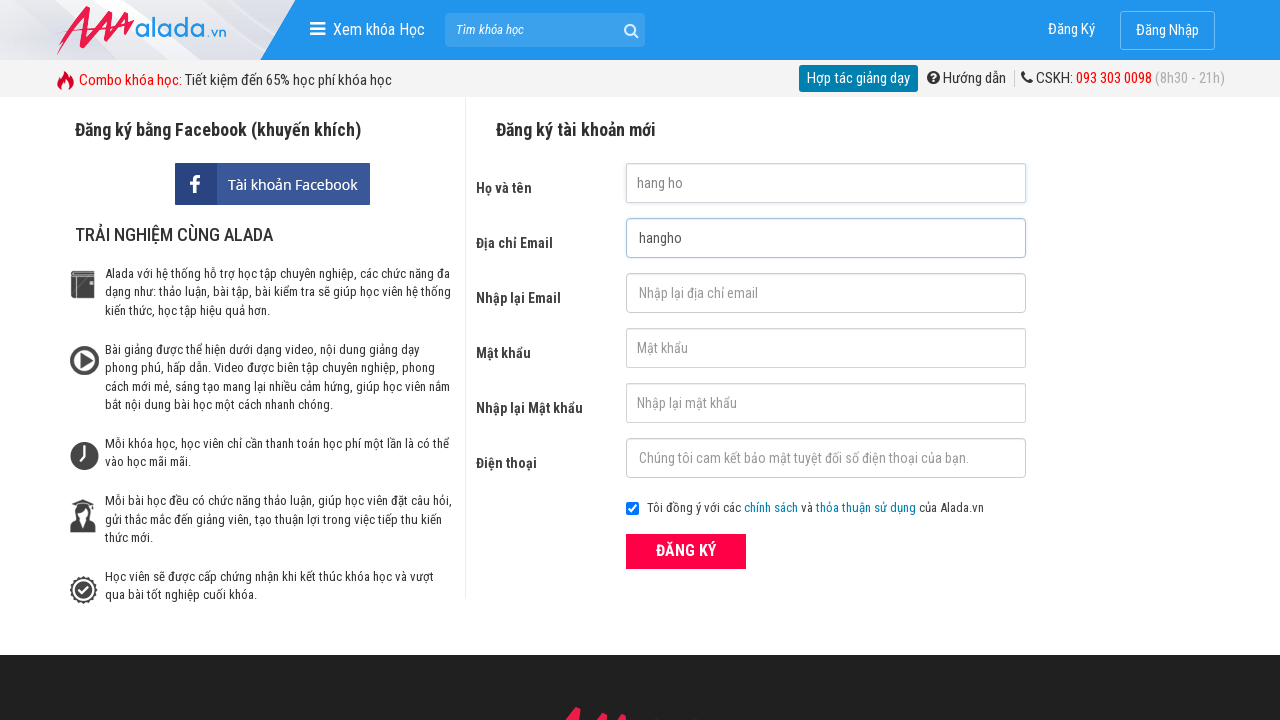

Filled confirm email field with invalid email 'hangho' on #txtCEmail
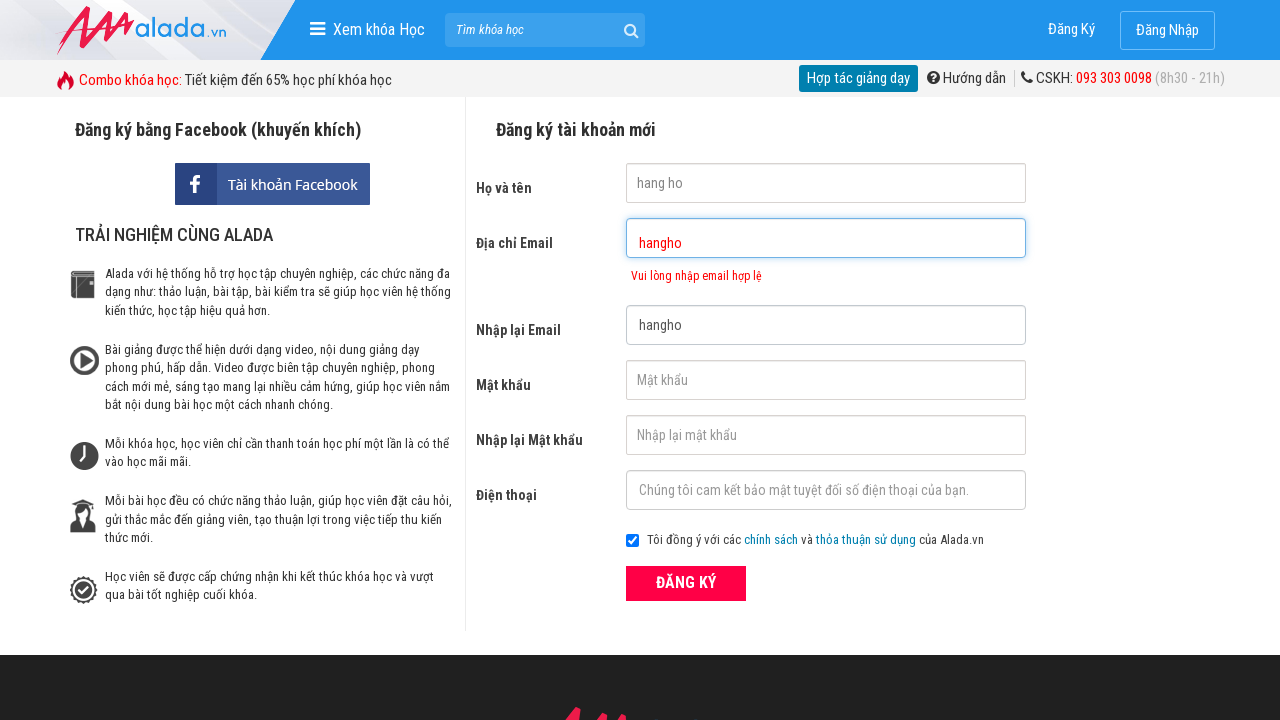

Filled password field with '1111111111' on #txtPassword
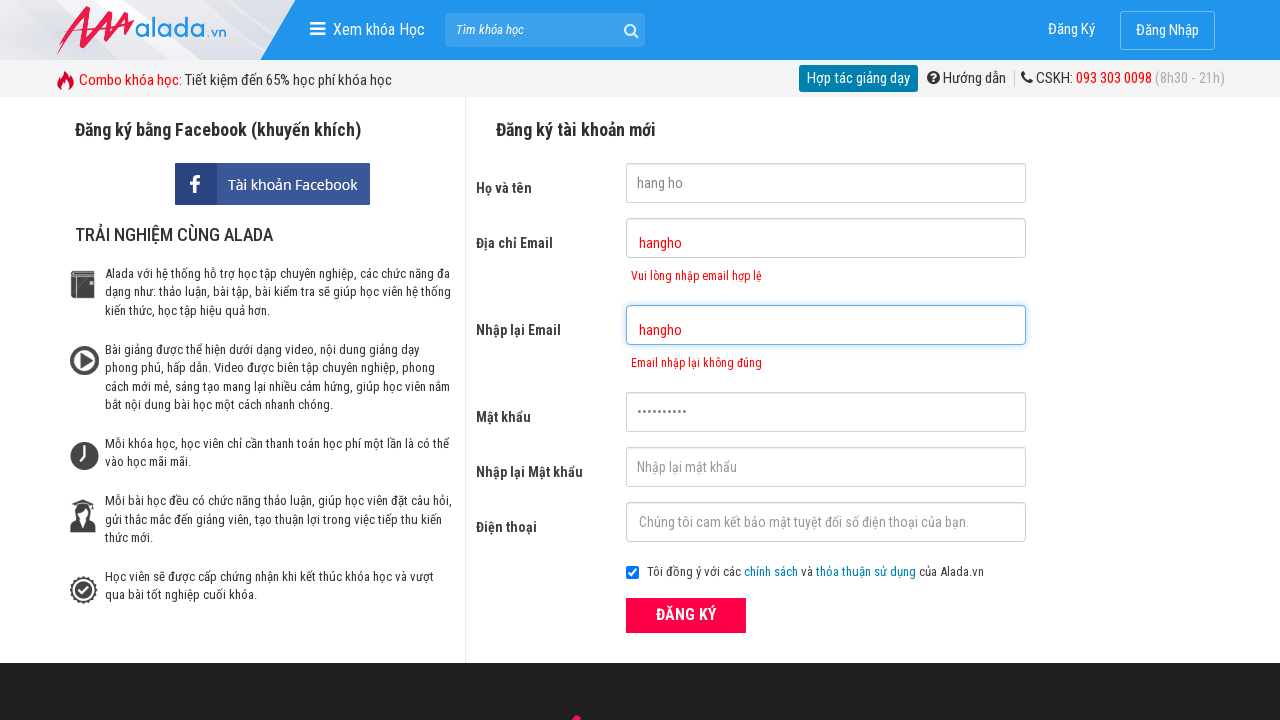

Filled confirm password field with '1111111111' on #txtCPassword
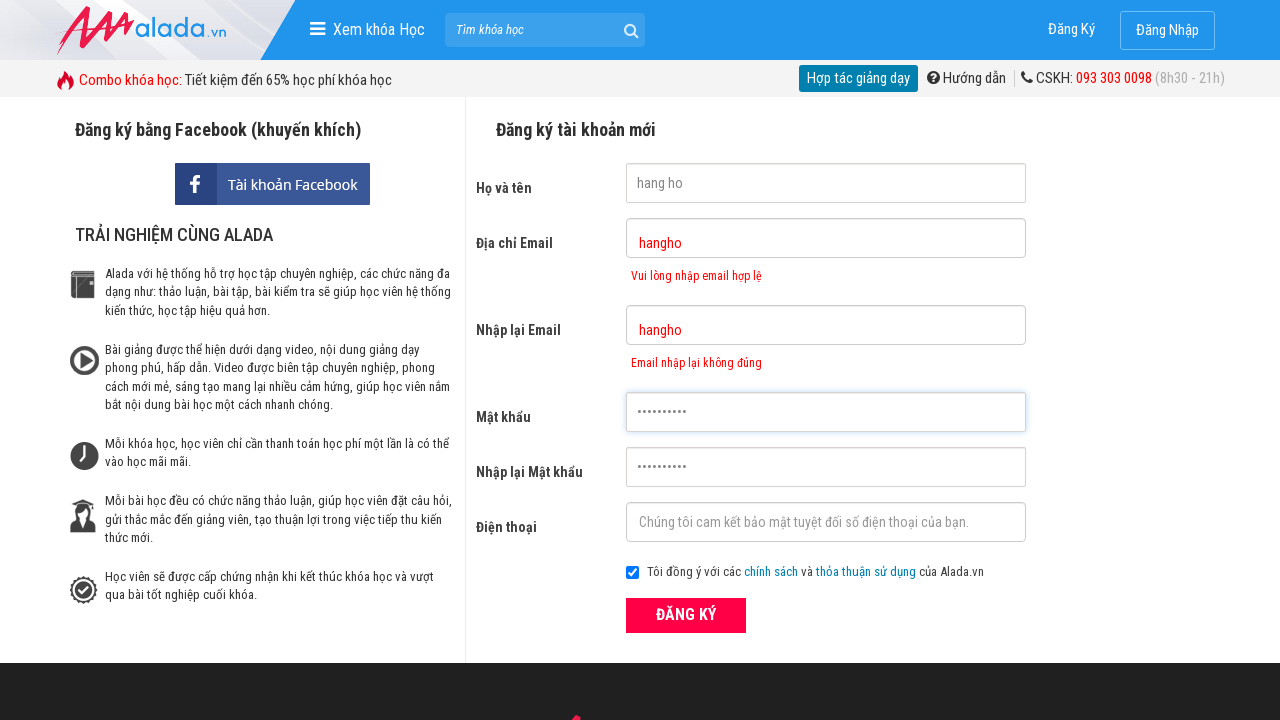

Filled phone field with '0917432543' on #txtPhone
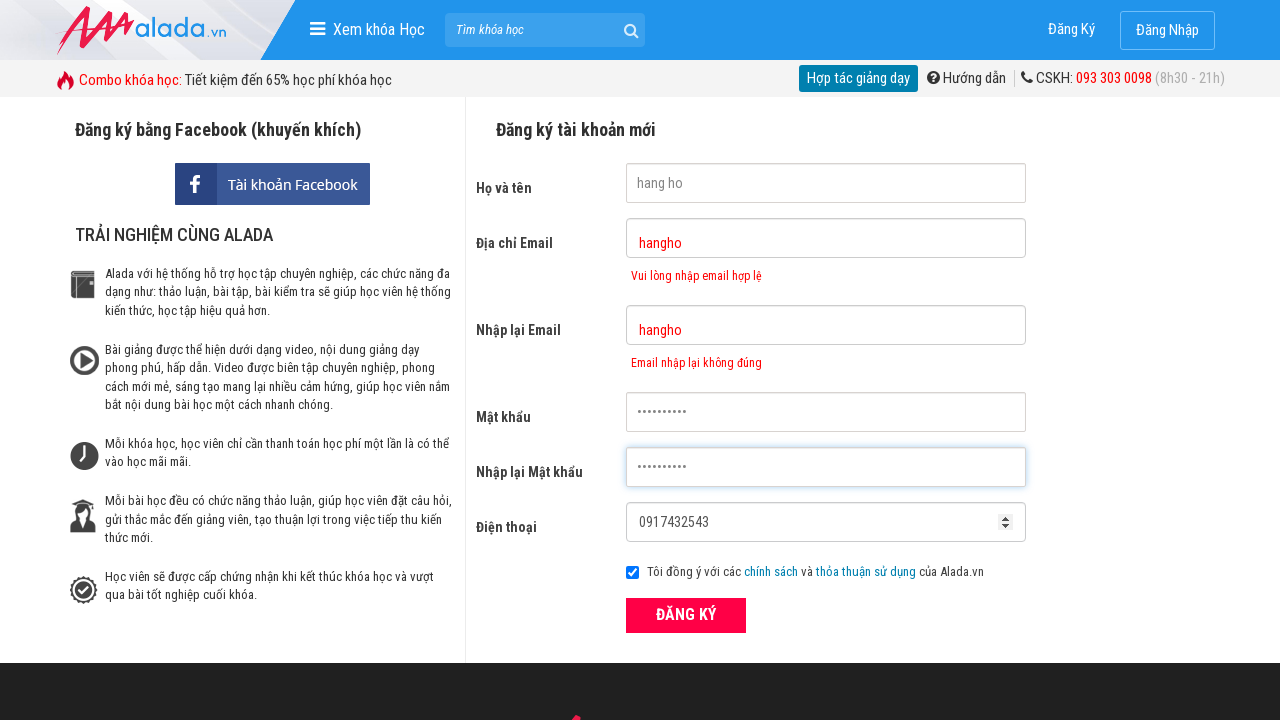

Clicked ĐĂNG KÝ (Register) button at (686, 615) on xpath=//form[@id='frmLogin']//button[text()='ĐĂNG KÝ']
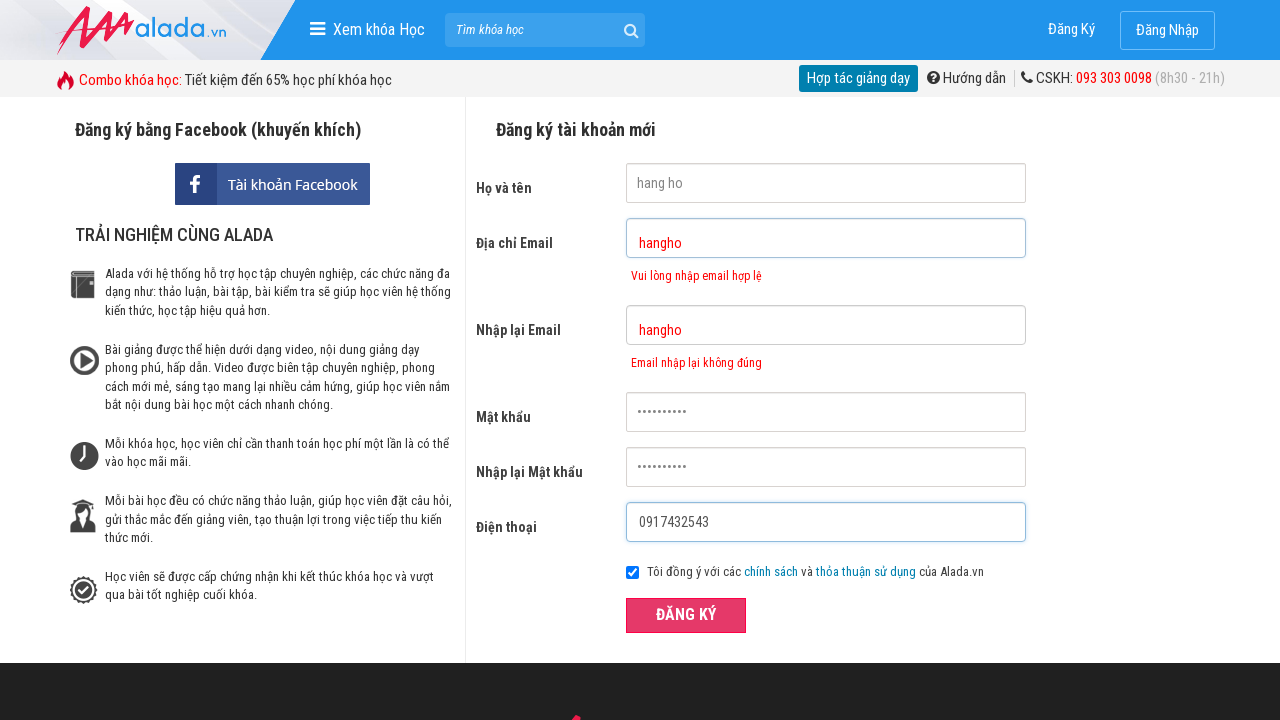

Email error message appeared
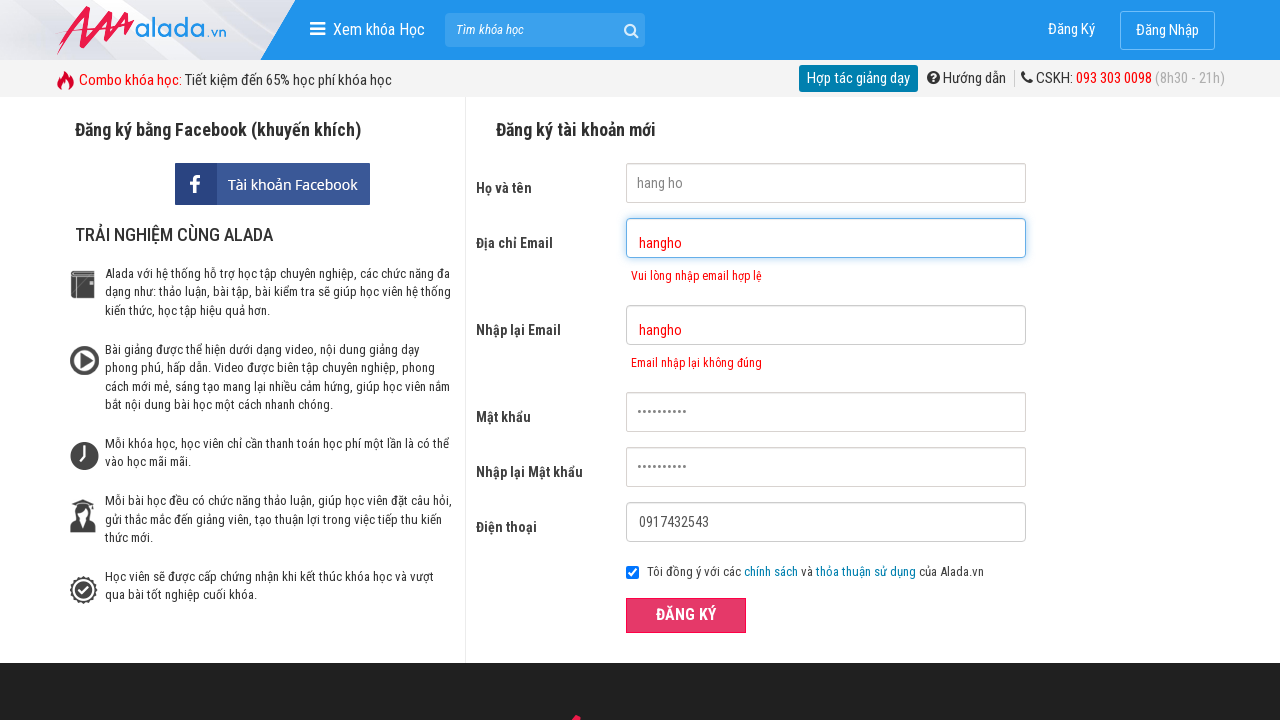

Verified email error message displays 'Vui lòng nhập email hợp lệ'
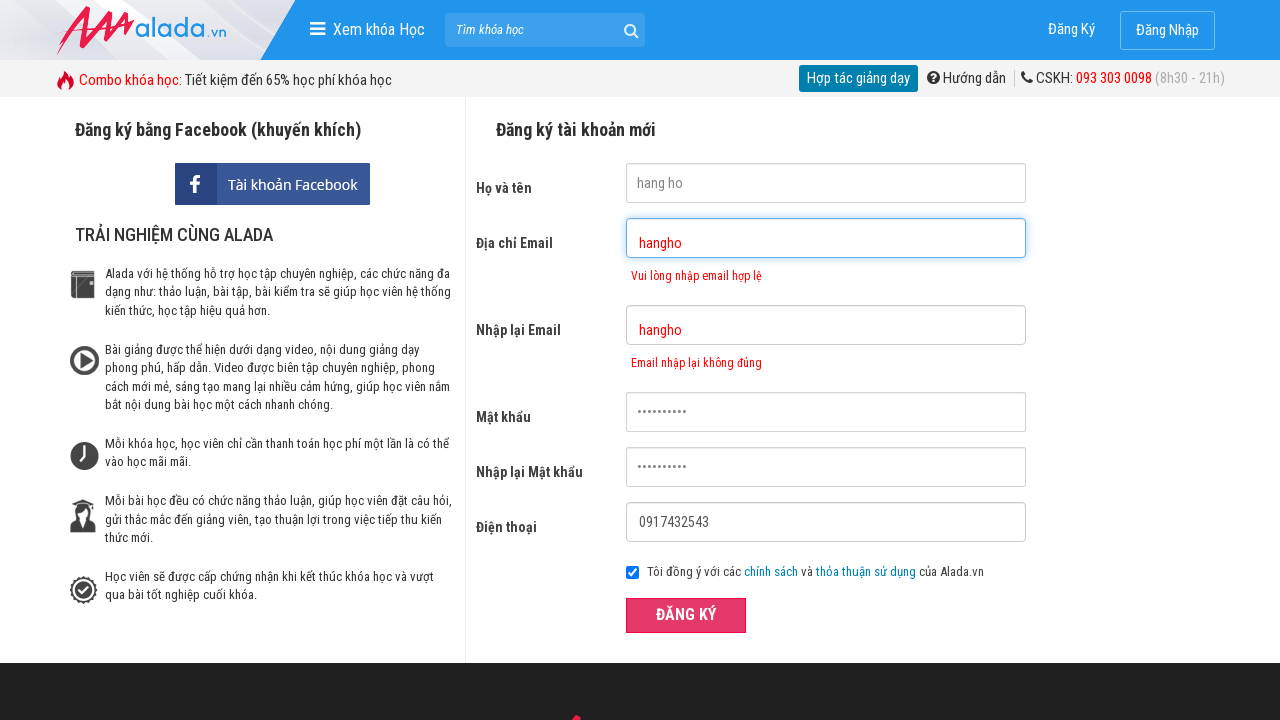

Verified confirm email error message displays 'Email nhập lại không đúng'
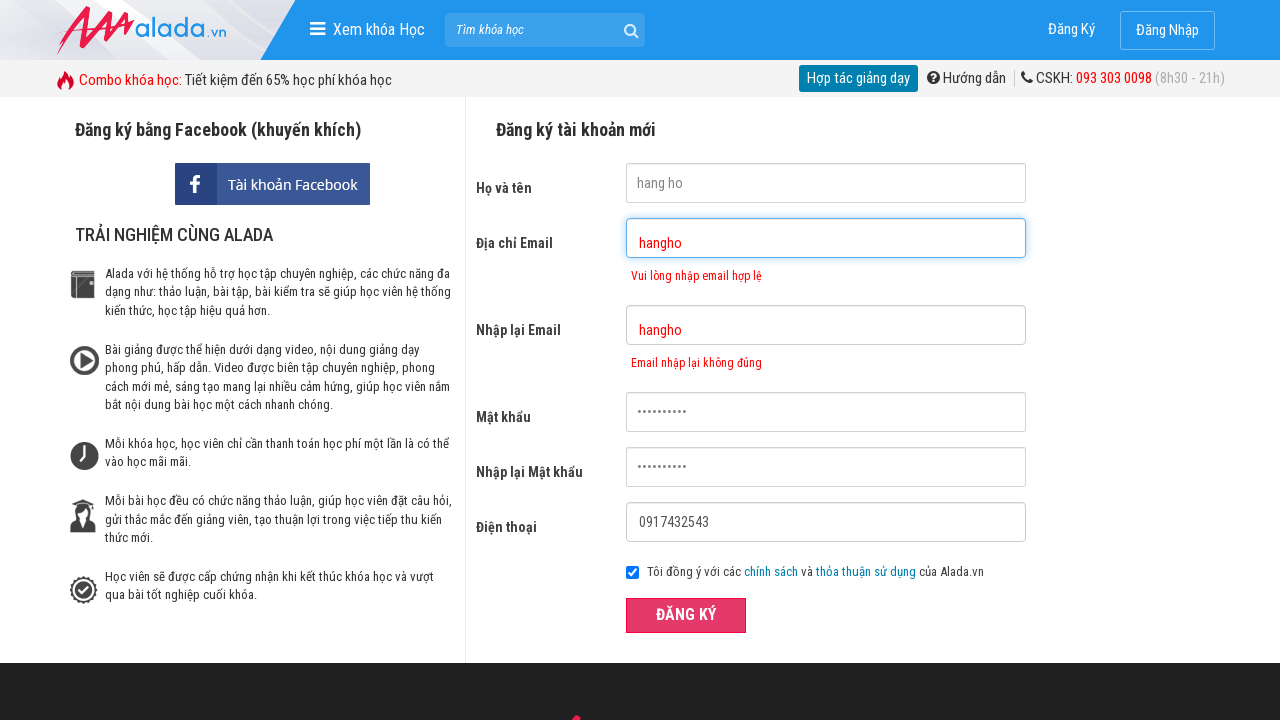

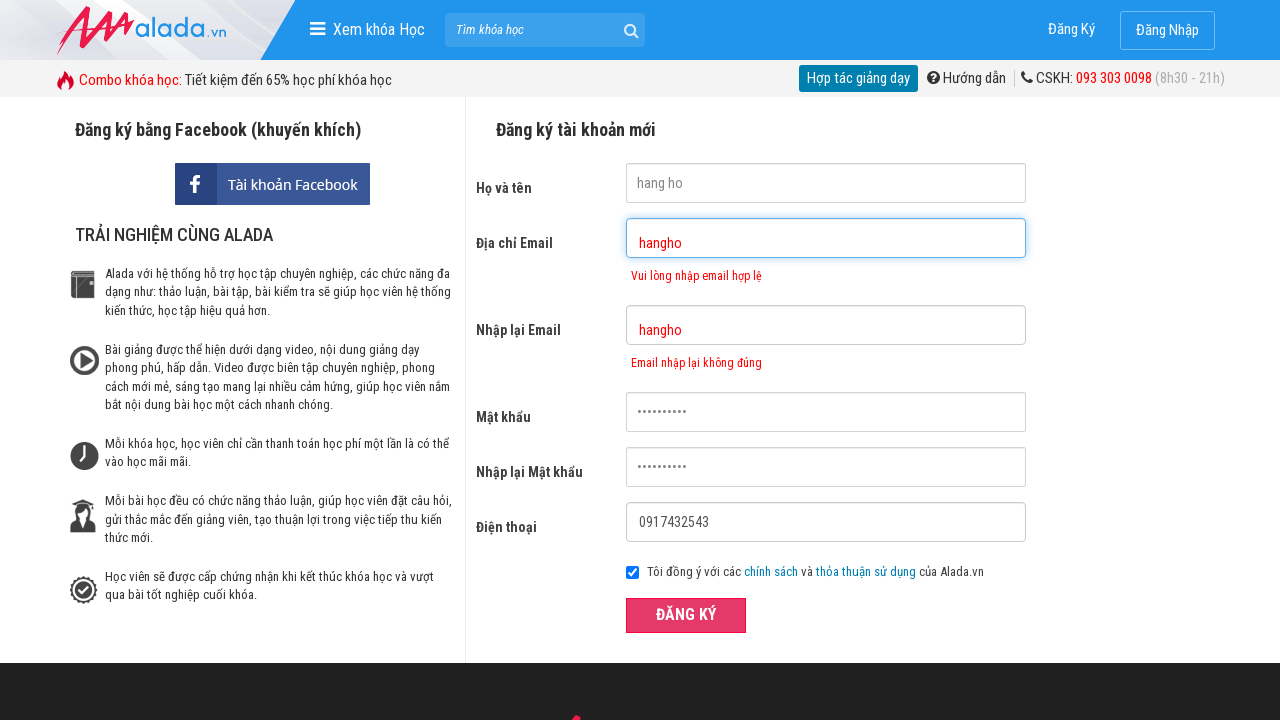